Tests drag and drop functionality by dragging column A to column B and verifying the elements have swapped positions.

Starting URL: https://the-internet.herokuapp.com/drag_and_drop

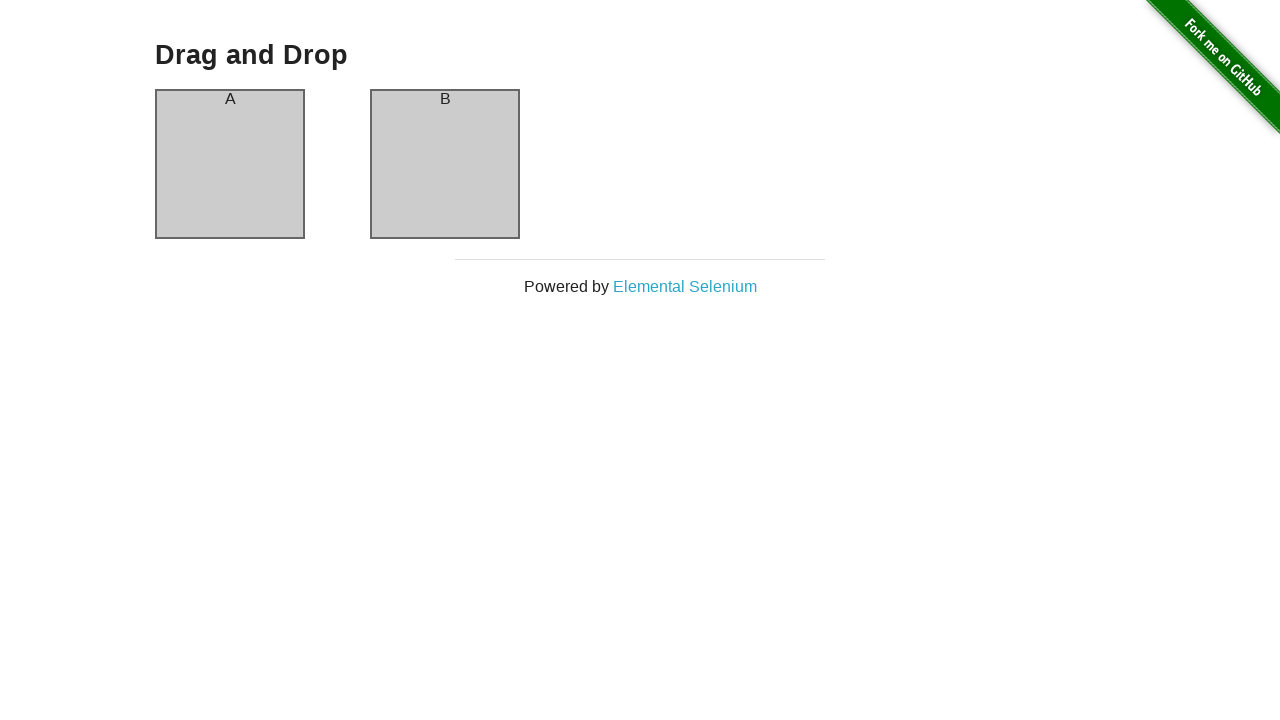

Located column A element
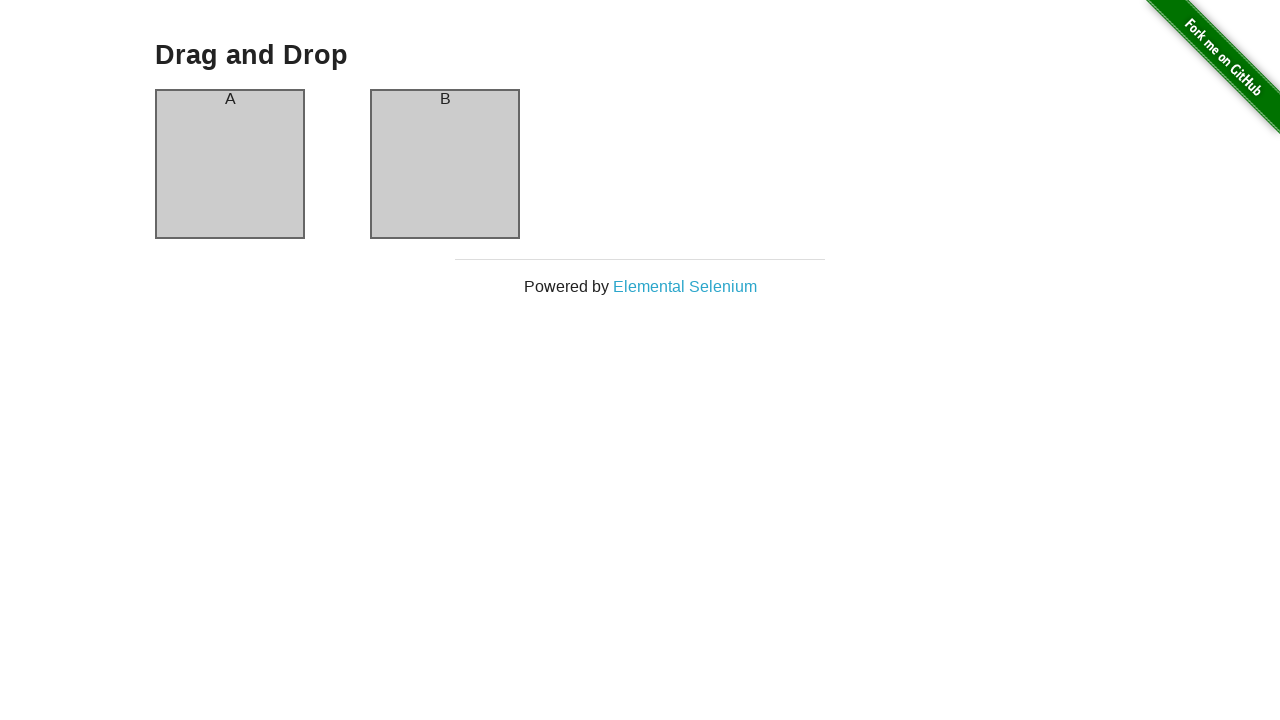

Located column B element
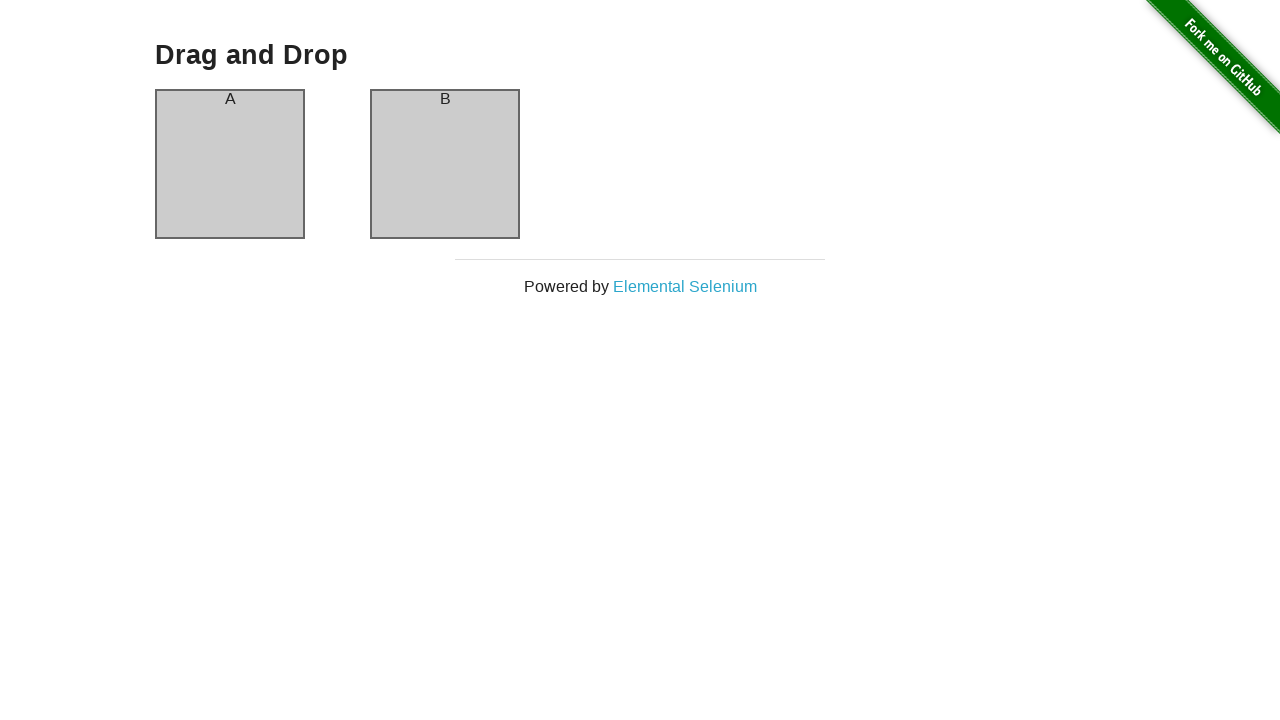

Dragged column A to column B at (445, 164)
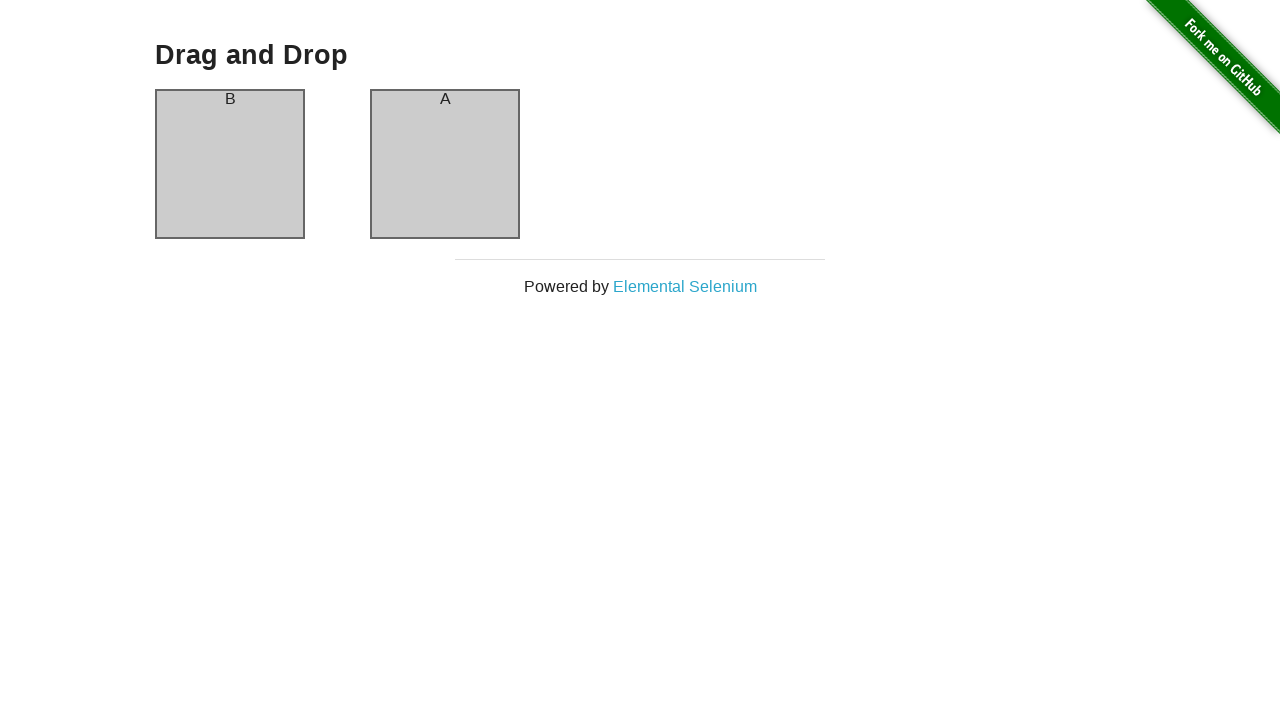

Verified that column B header now displays 'A' after drag and drop
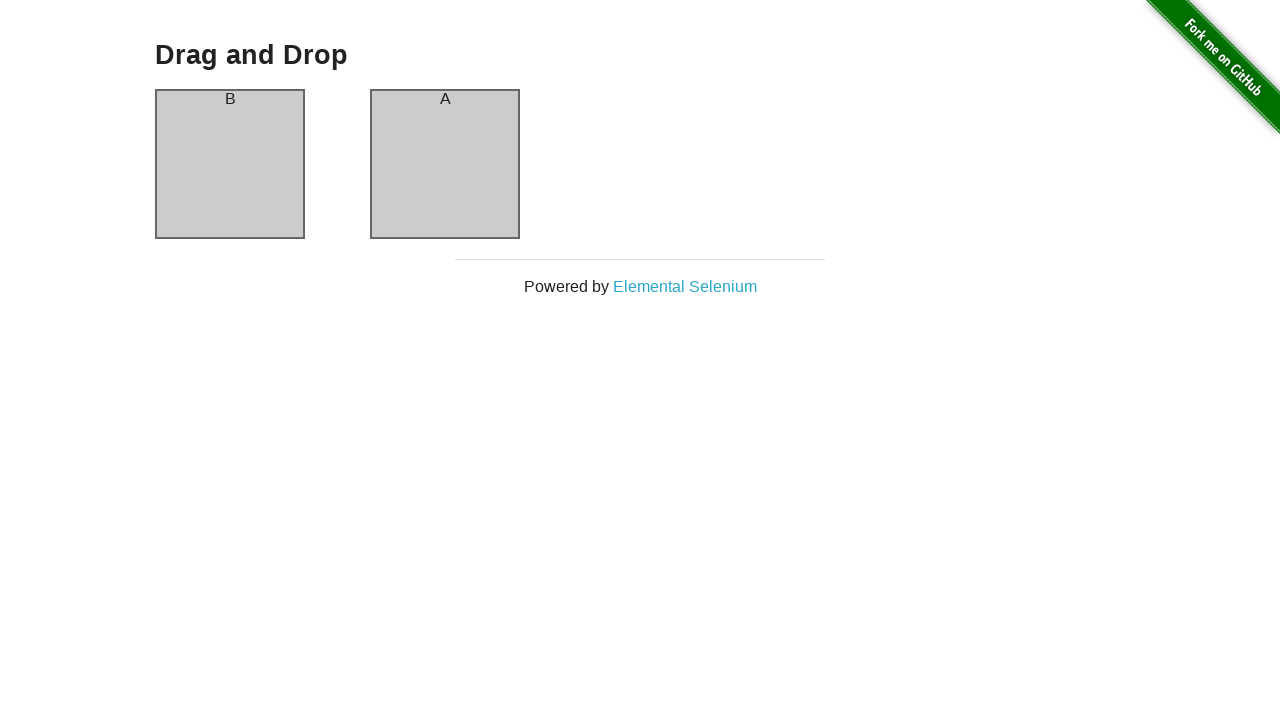

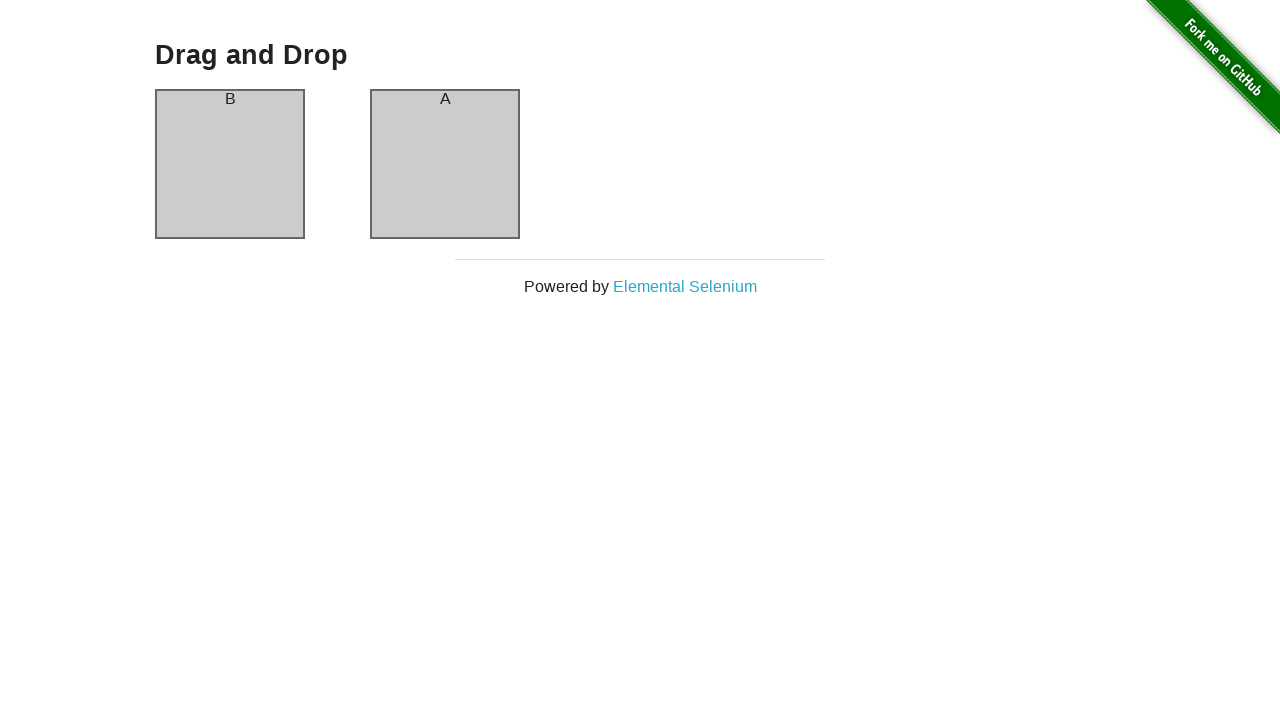